Tests handling of a simple JavaScript alert by clicking a button to trigger the alert, accepting it, and verifying the success message appears

Starting URL: https://leafground.com/alert.xhtml

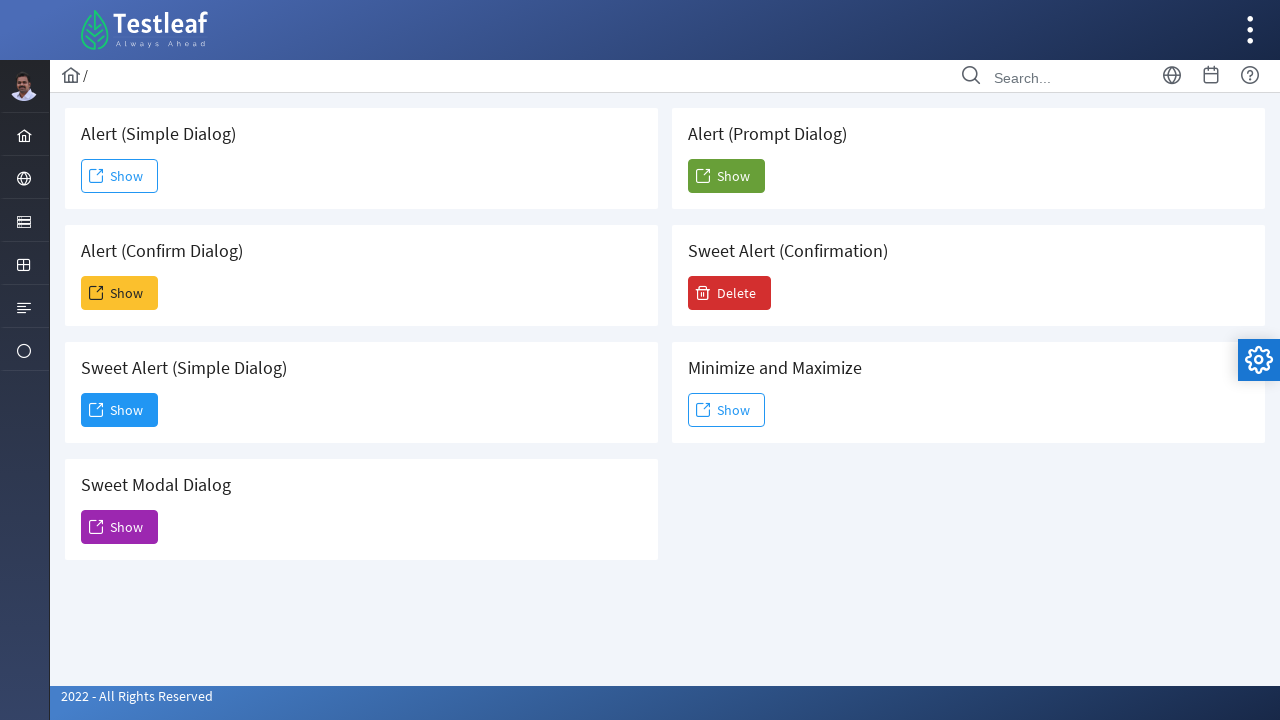

Clicked 'Show' button to trigger JavaScript alert at (120, 176) on xpath=//span[text()='Show']
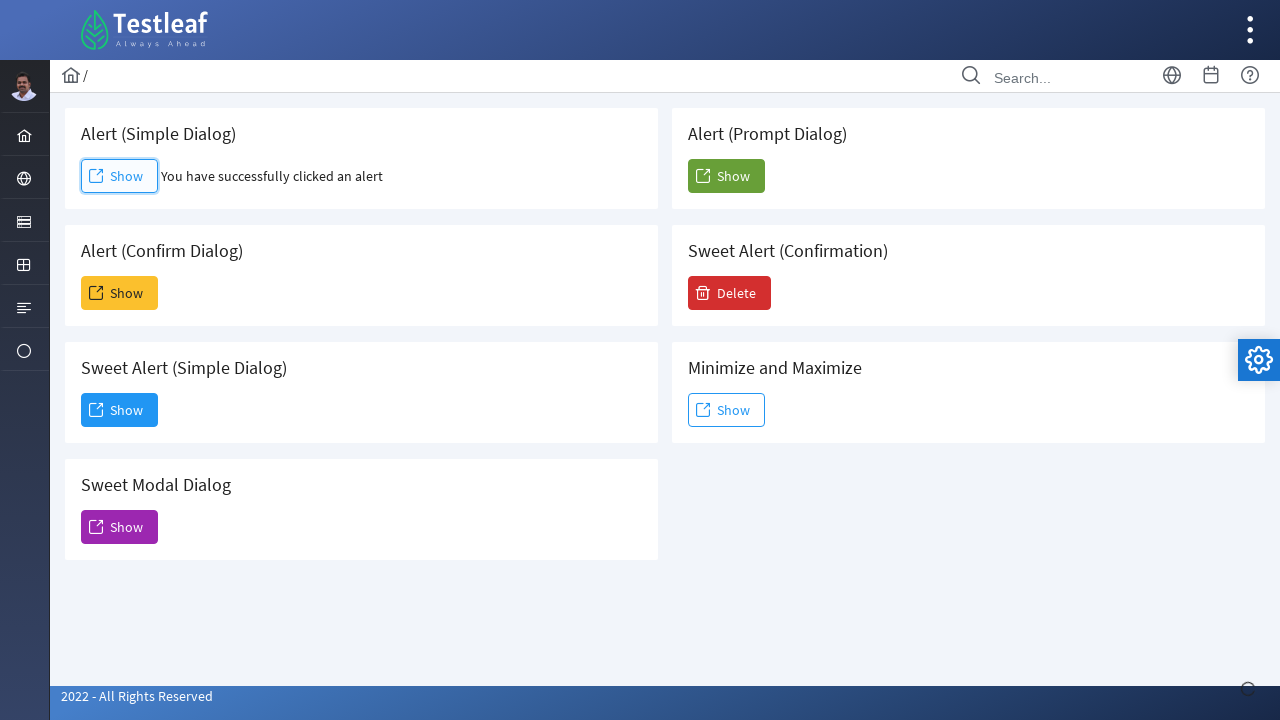

Set up dialog handler to accept alerts
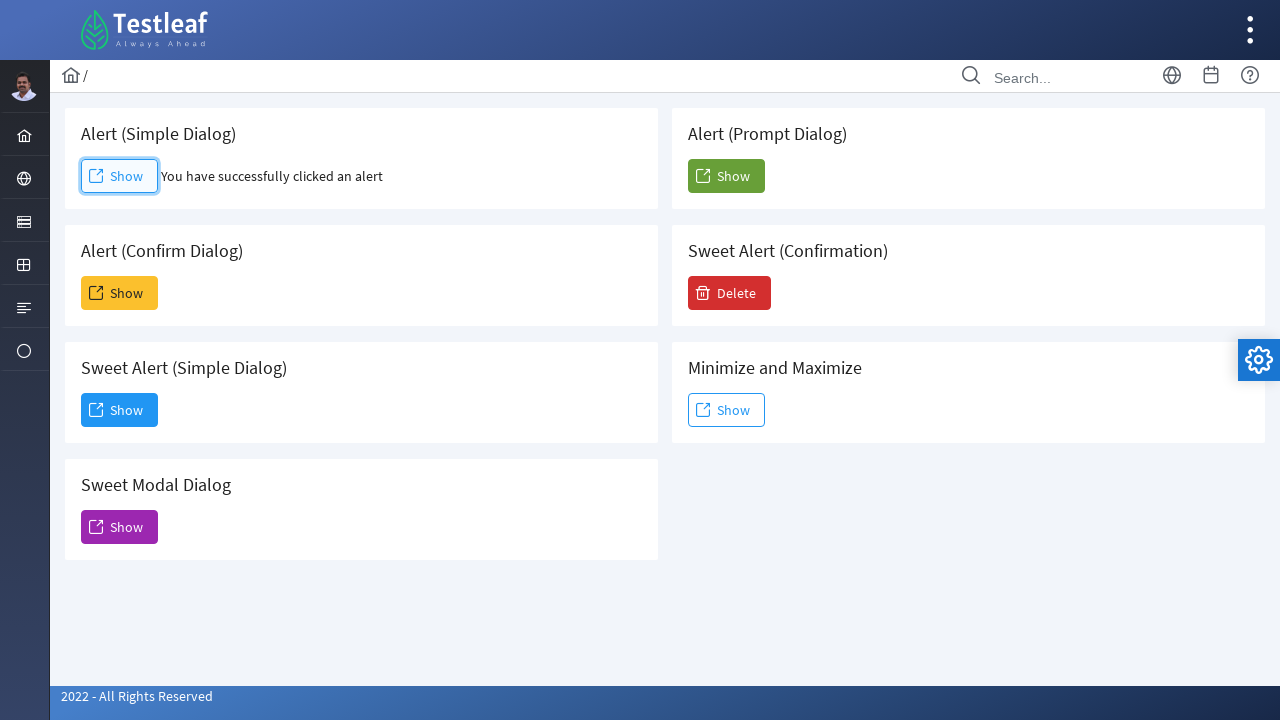

Success message appeared after accepting alert
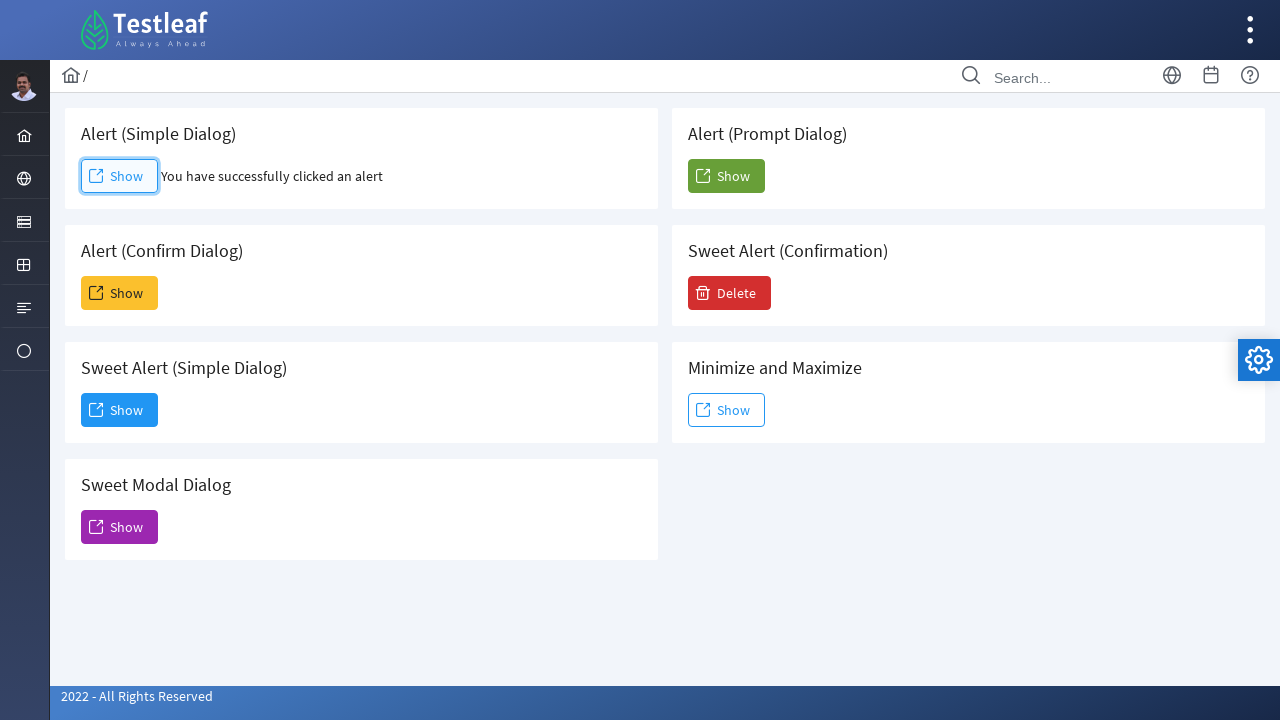

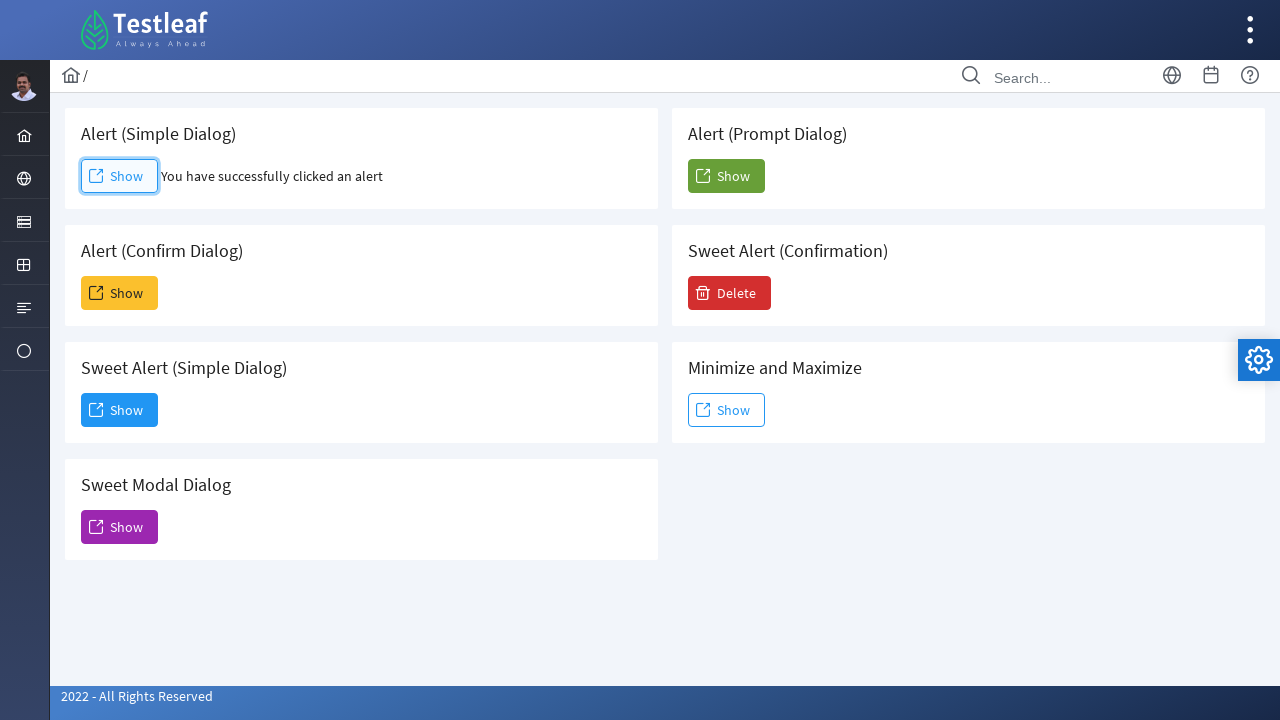